Tests regular click functionality on a button and verifies the message appears after clicking

Starting URL: https://demoqa.com/buttons

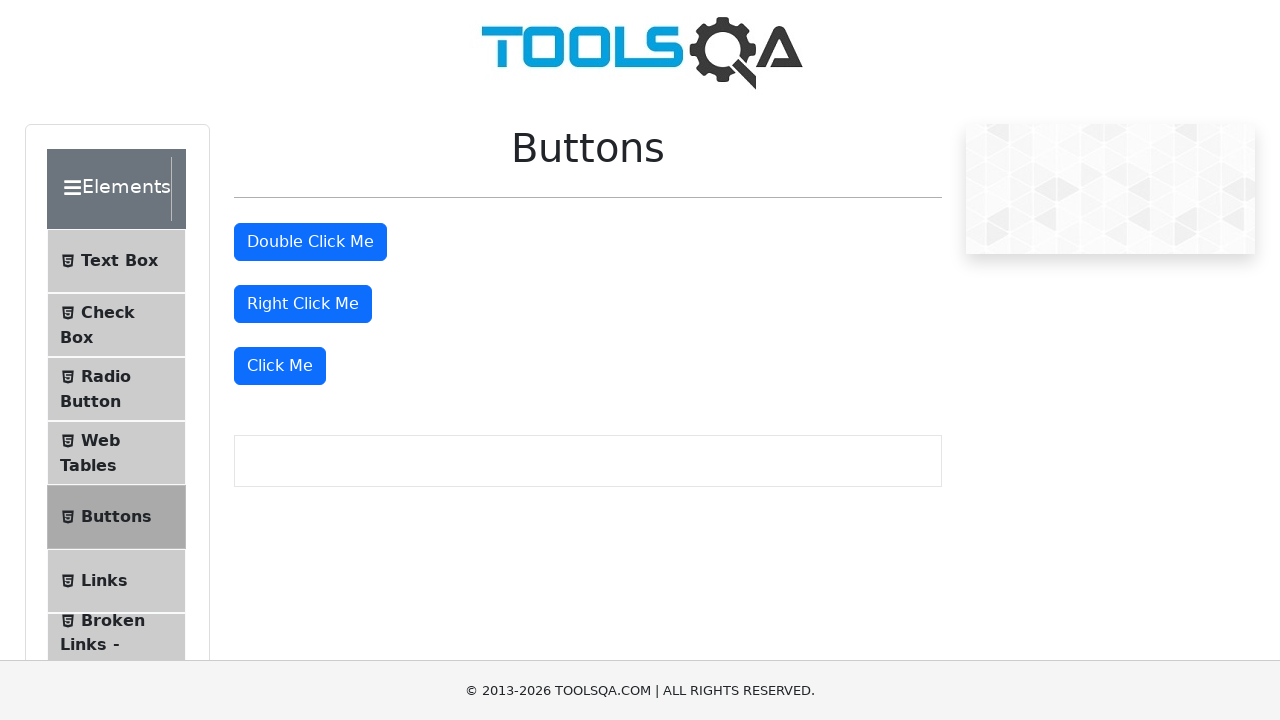

Clicked the 'Click Me' button using xpath at (280, 366) on xpath=//button[.='Click Me']
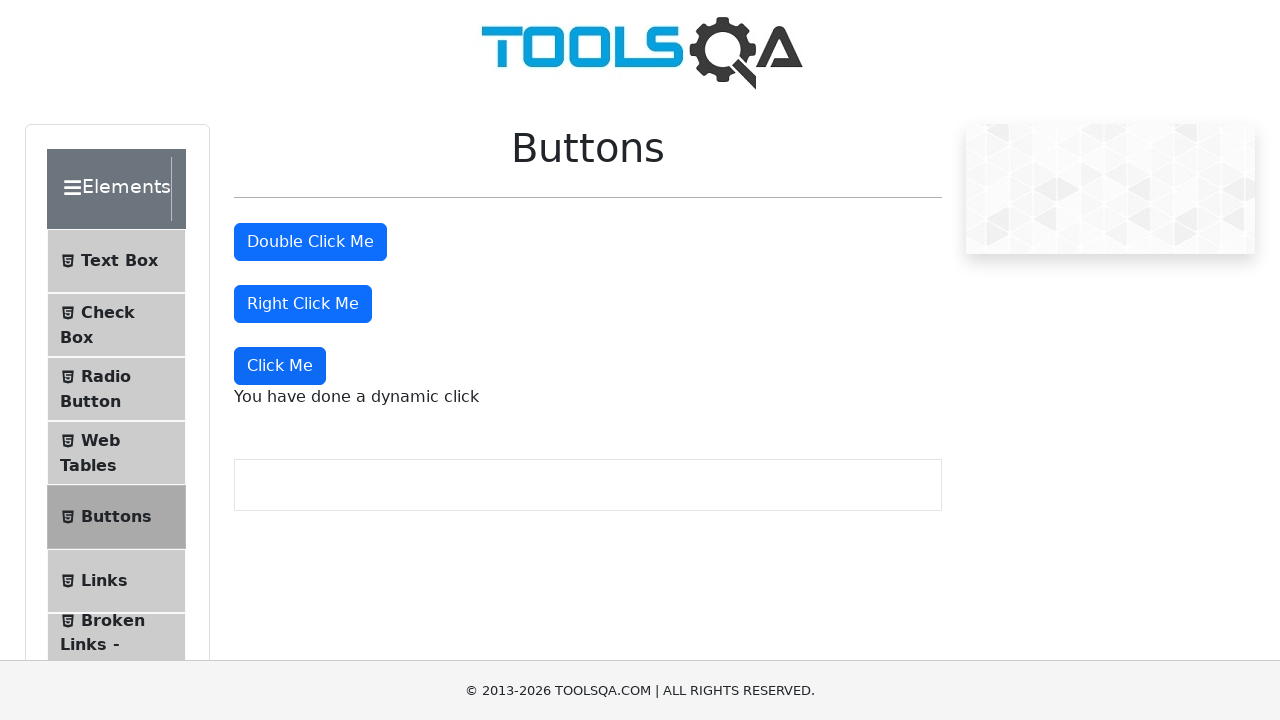

Dynamic click message appeared on the page
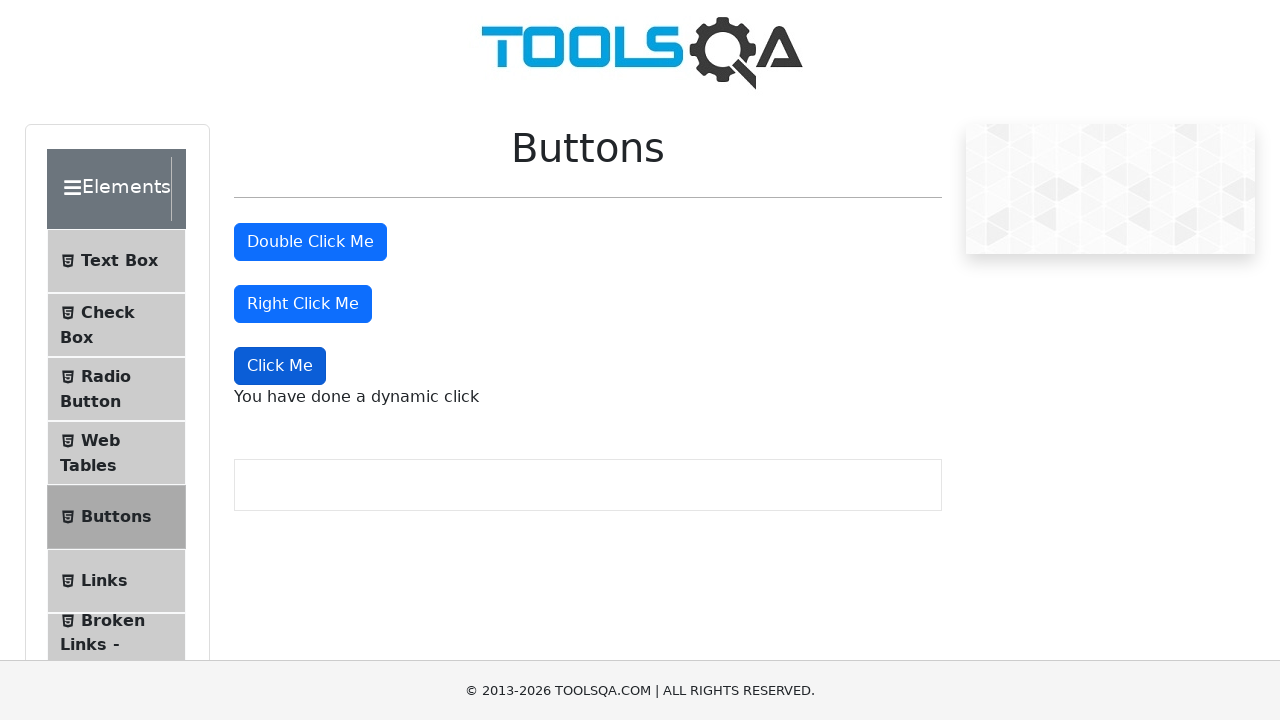

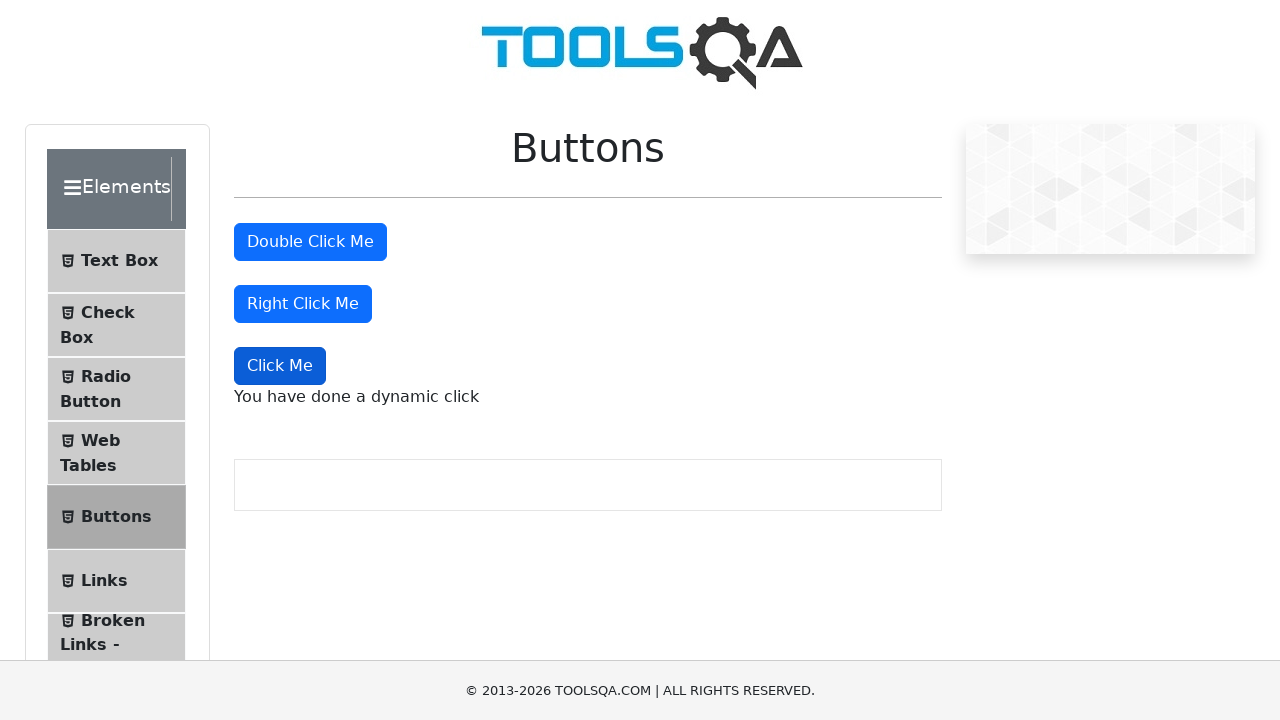